Tests the search functionality on python.org by entering a search query, clicking the search button, and waiting for results to load.

Starting URL: https://www.python.org/

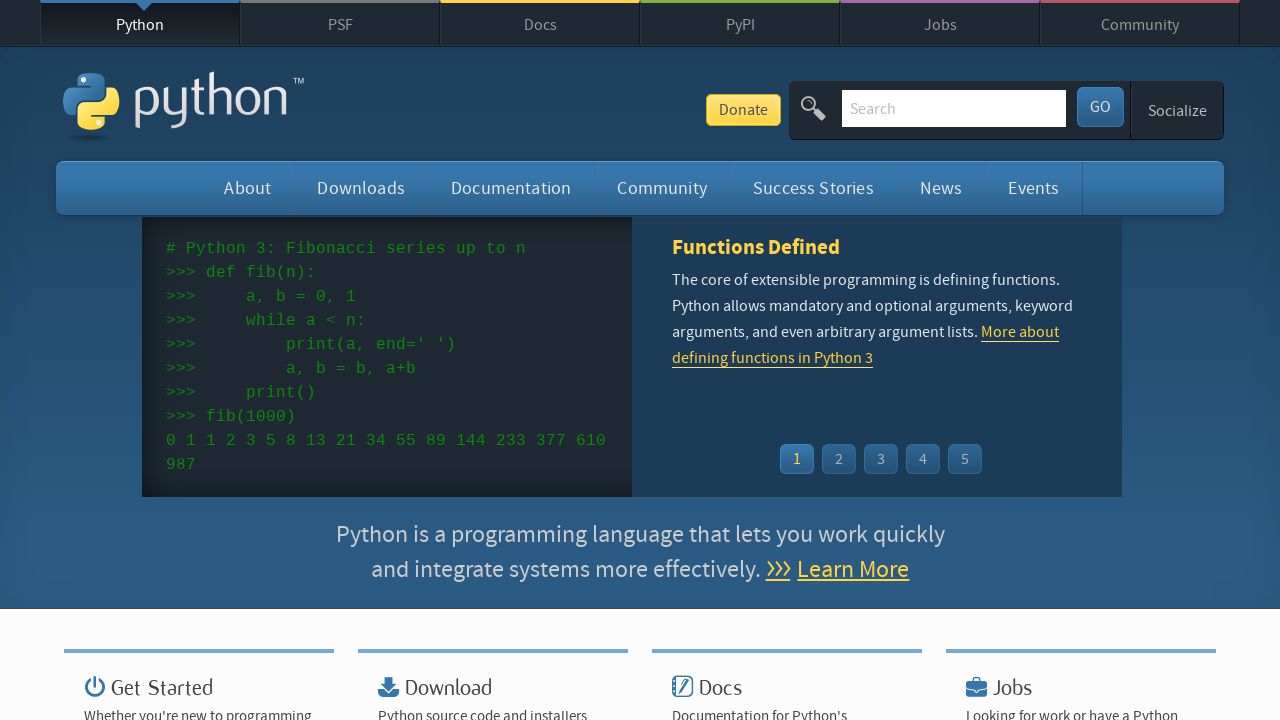

Filled search field with 'machine learning' on #id-search-field
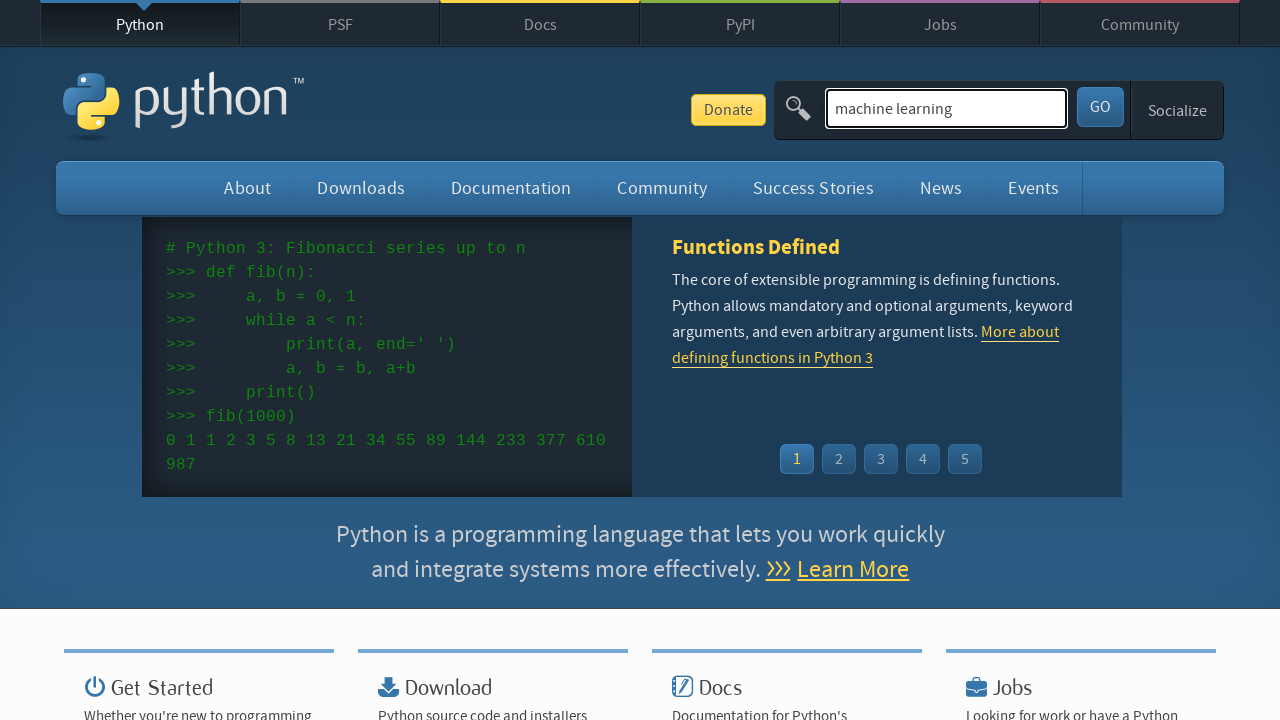

Clicked search button to submit query at (1100, 107) on #submit
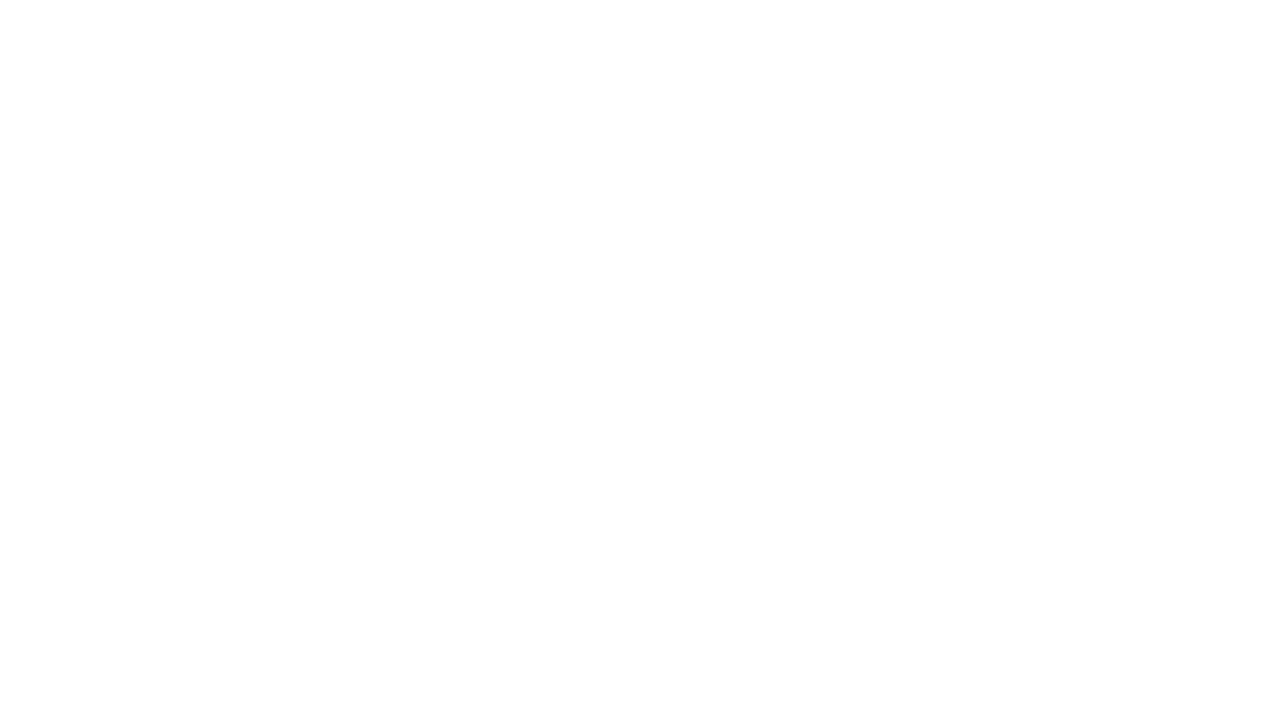

Search results loaded successfully
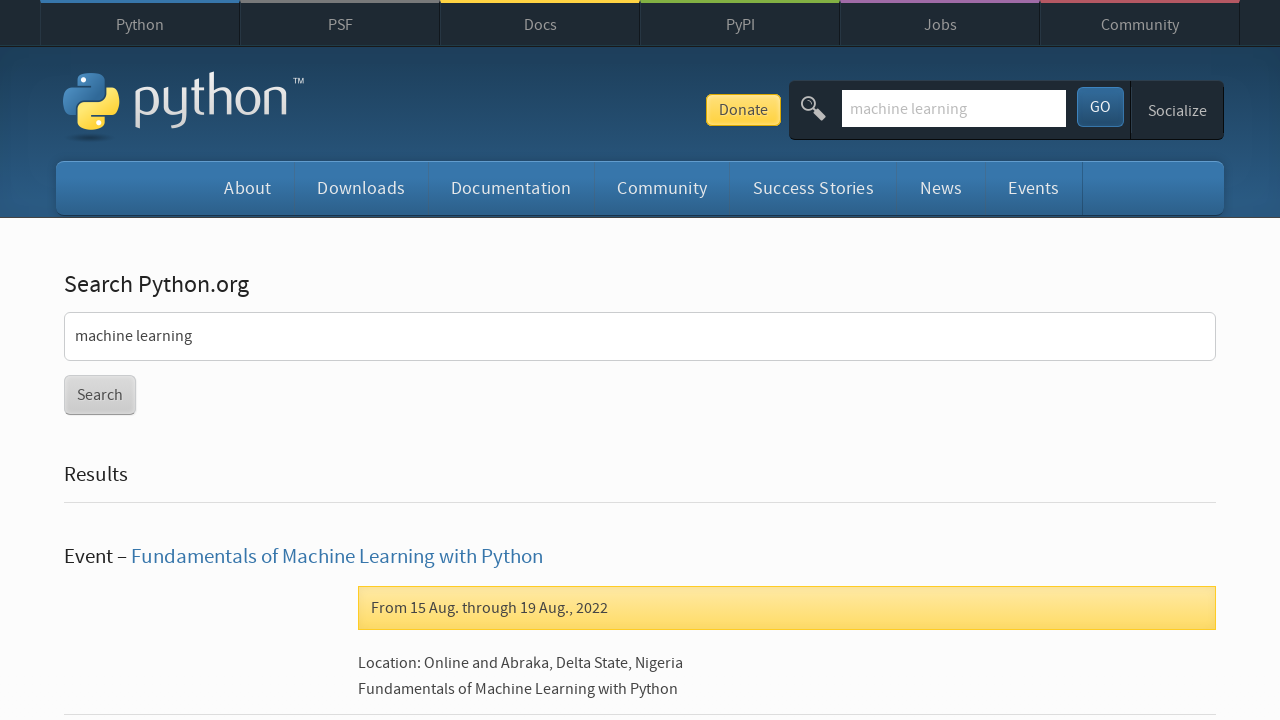

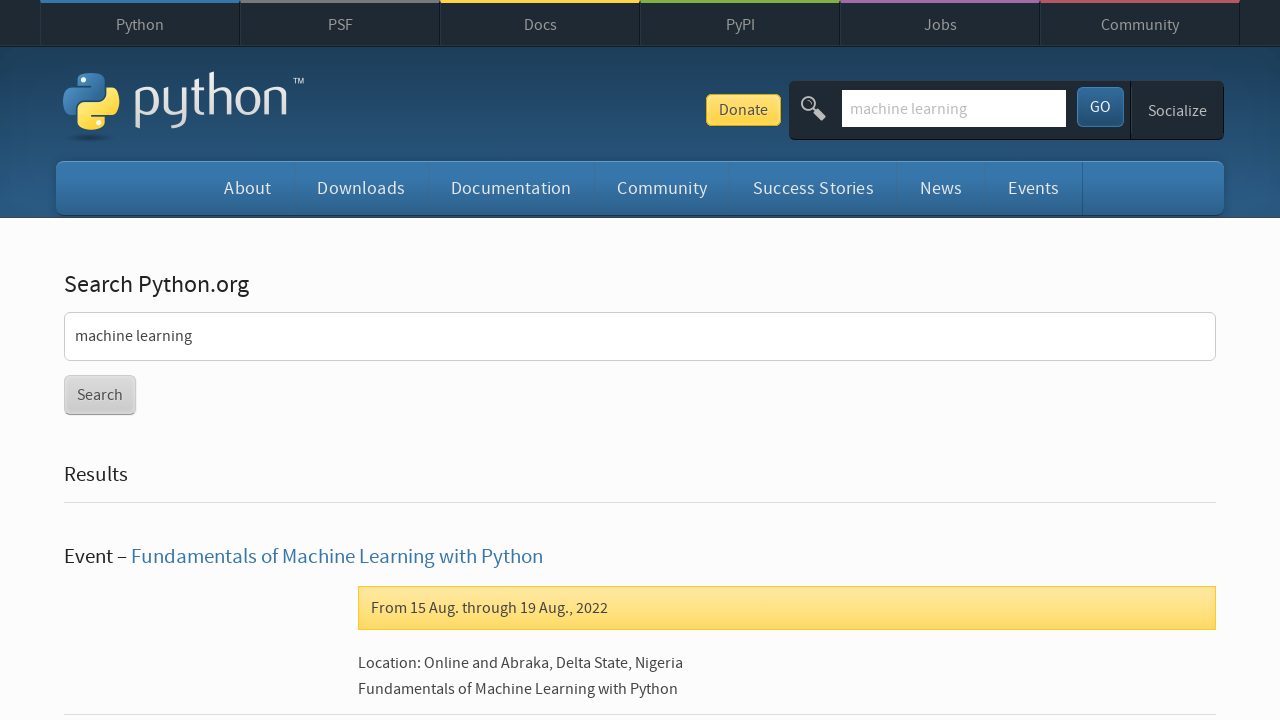